Tests window switching by opening a new window, closing it, and returning to the original

Starting URL: http://www.qaclickacademy.com/practice.php

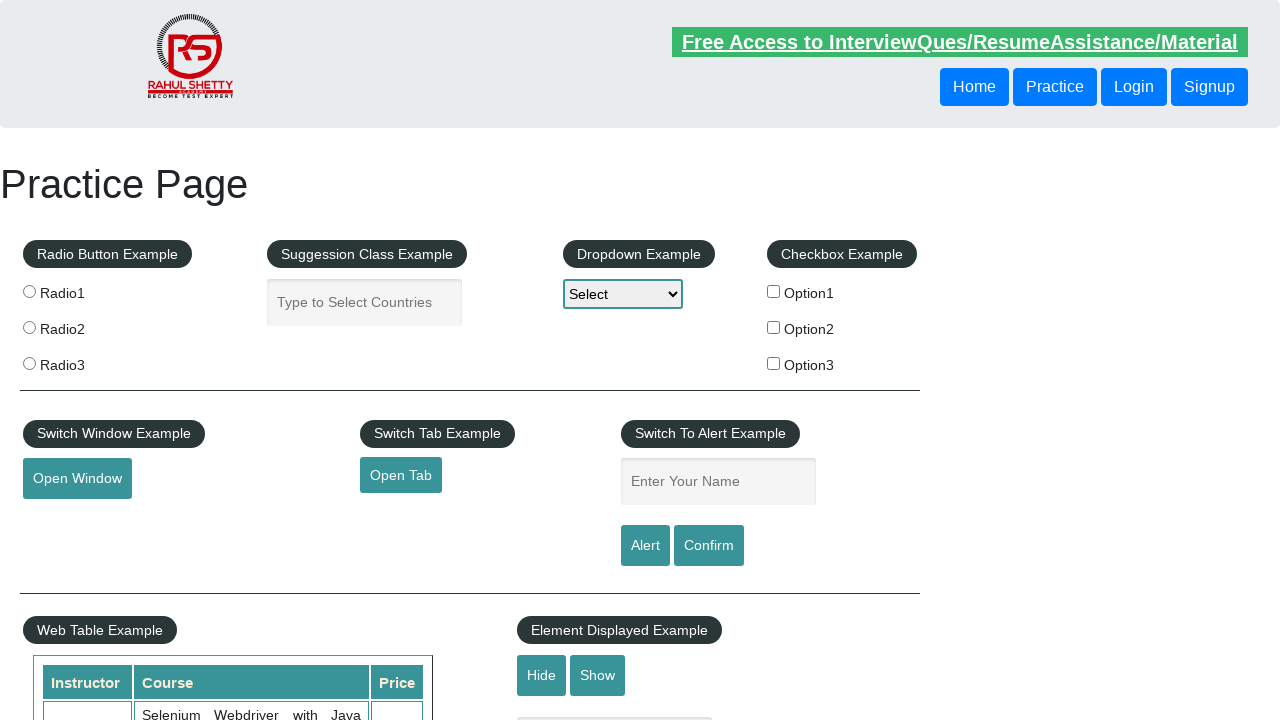

Clicked 'Open Window' button and new window opened at (77, 479) on xpath=//button[text()='Open Window']
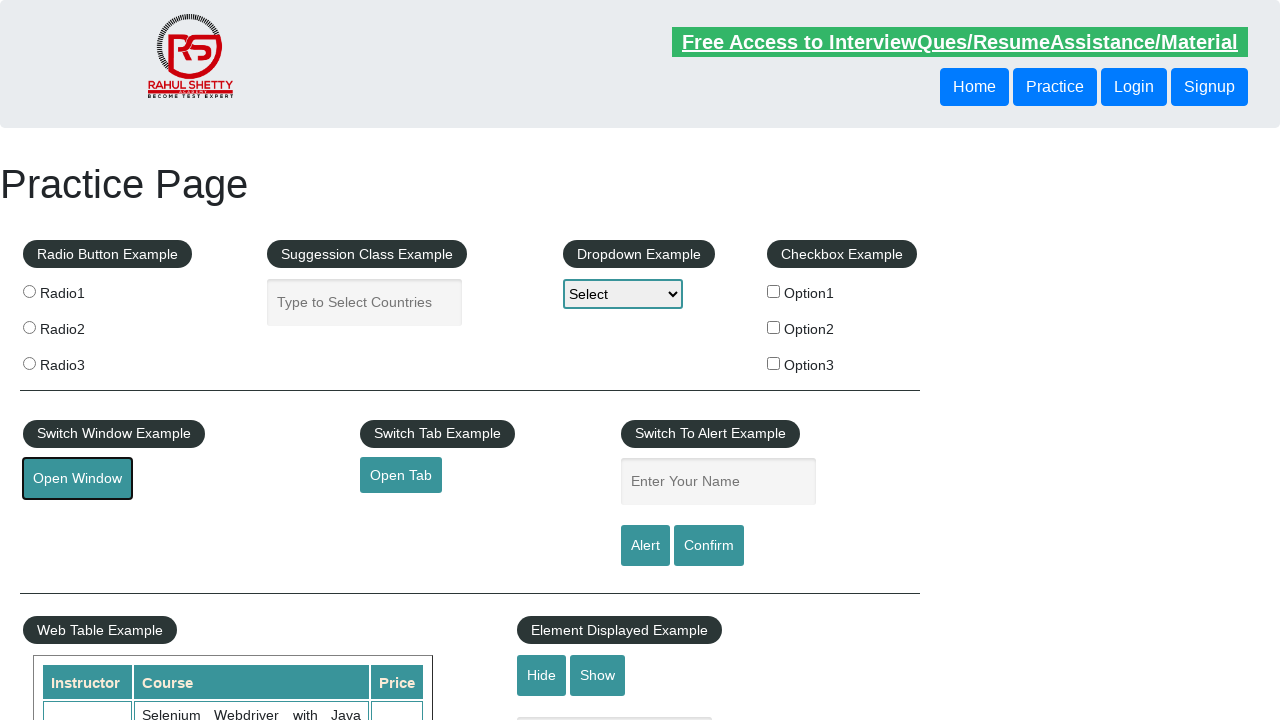

Captured reference to new window
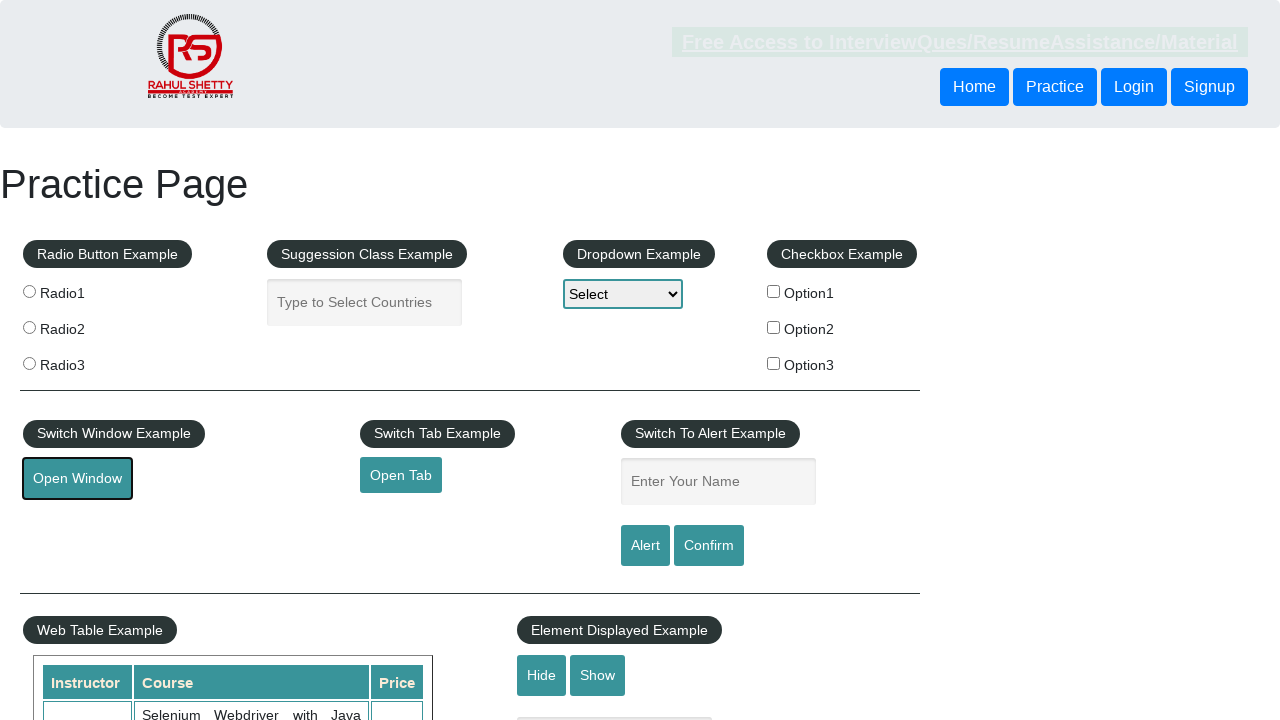

Closed the new window
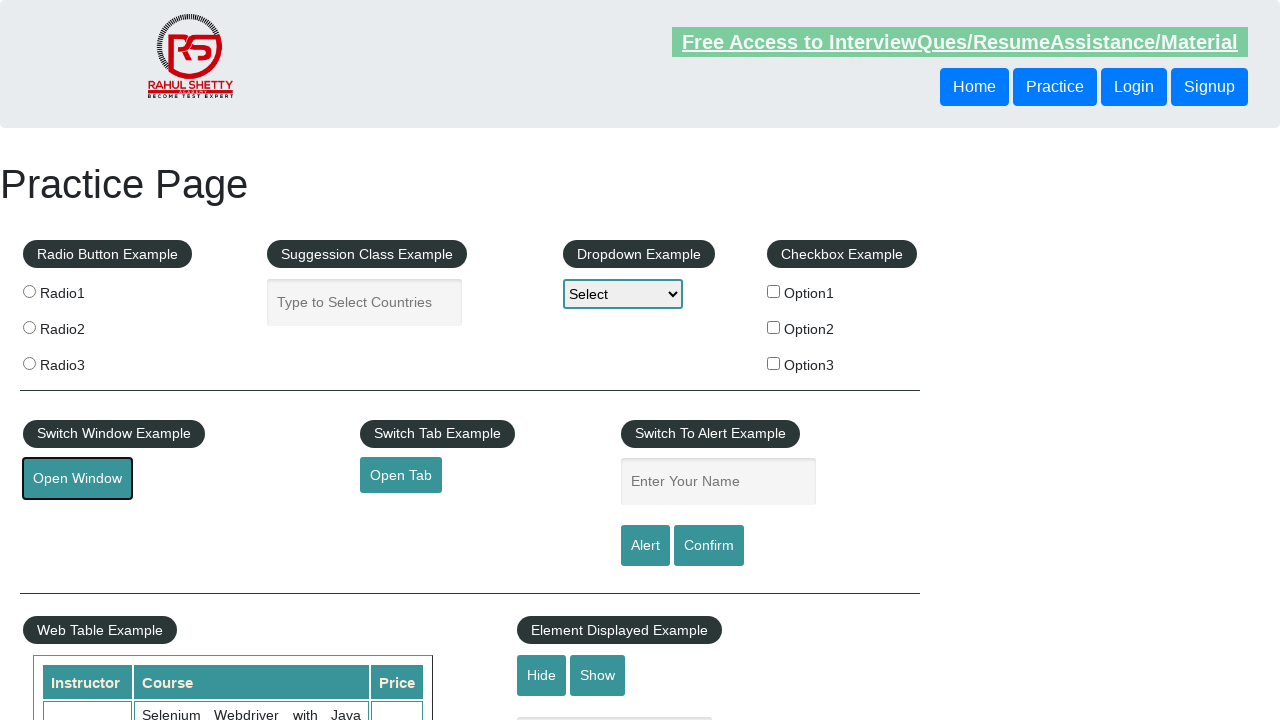

Returned to original window - window switching test complete
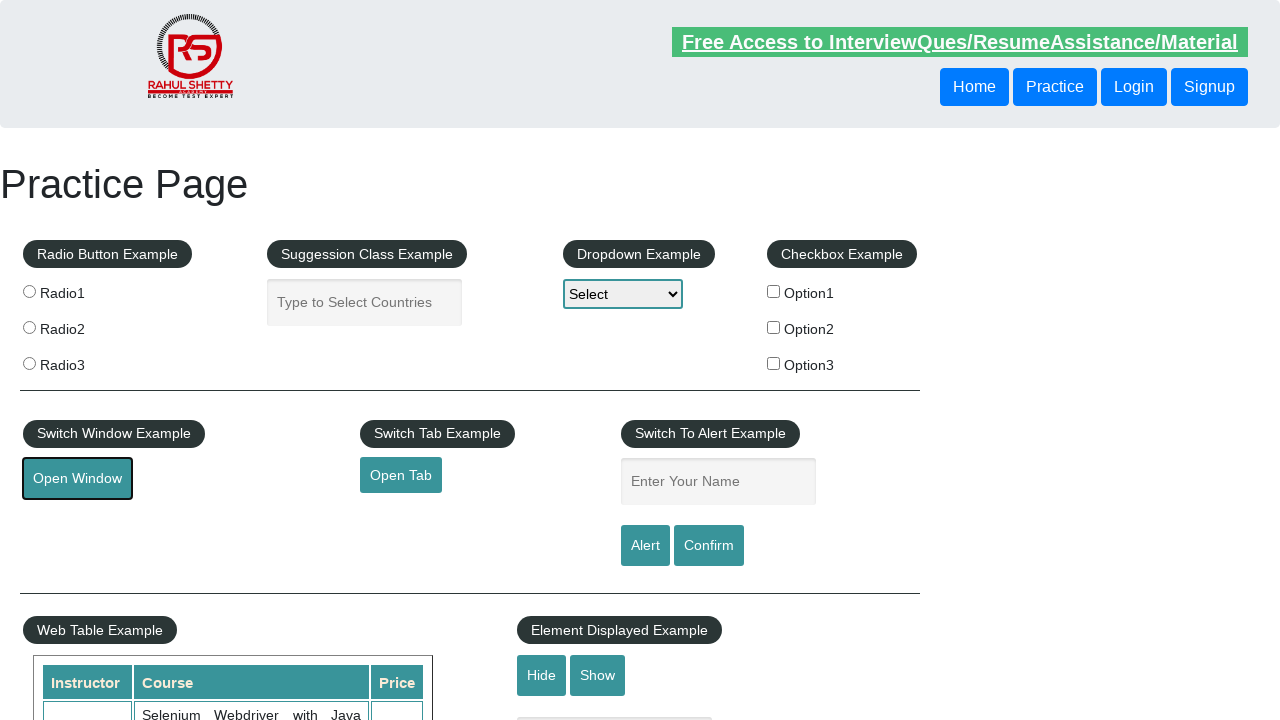

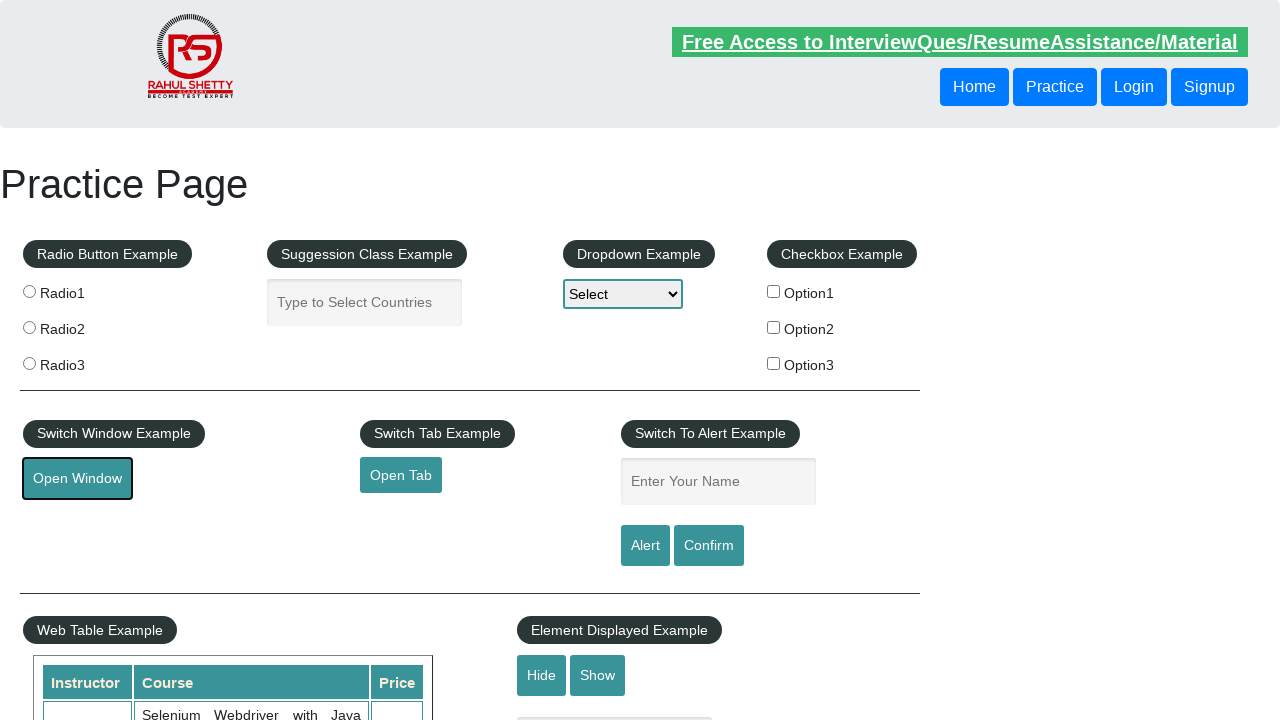